Tests a registration form by filling in required fields (first name, last name, email) and verifying successful registration

Starting URL: http://suninjuly.github.io/registration1.html

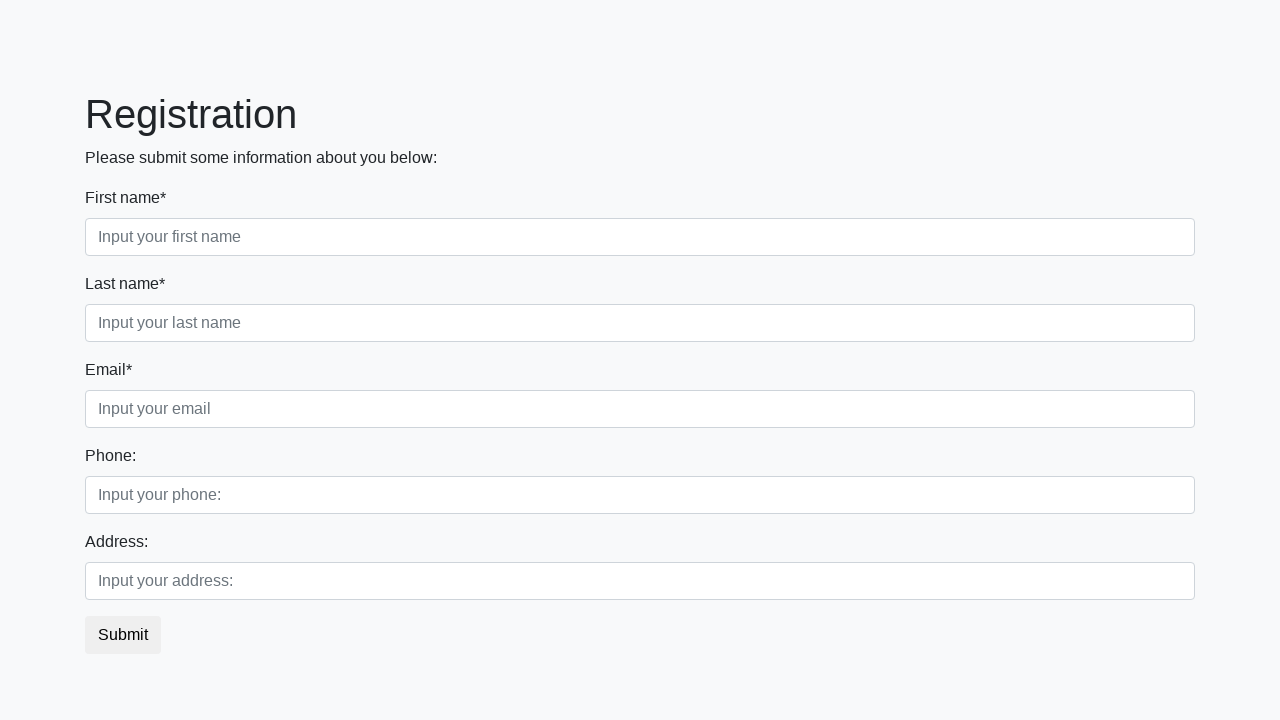

Filled first name field with 'FirstName' on input.first:required
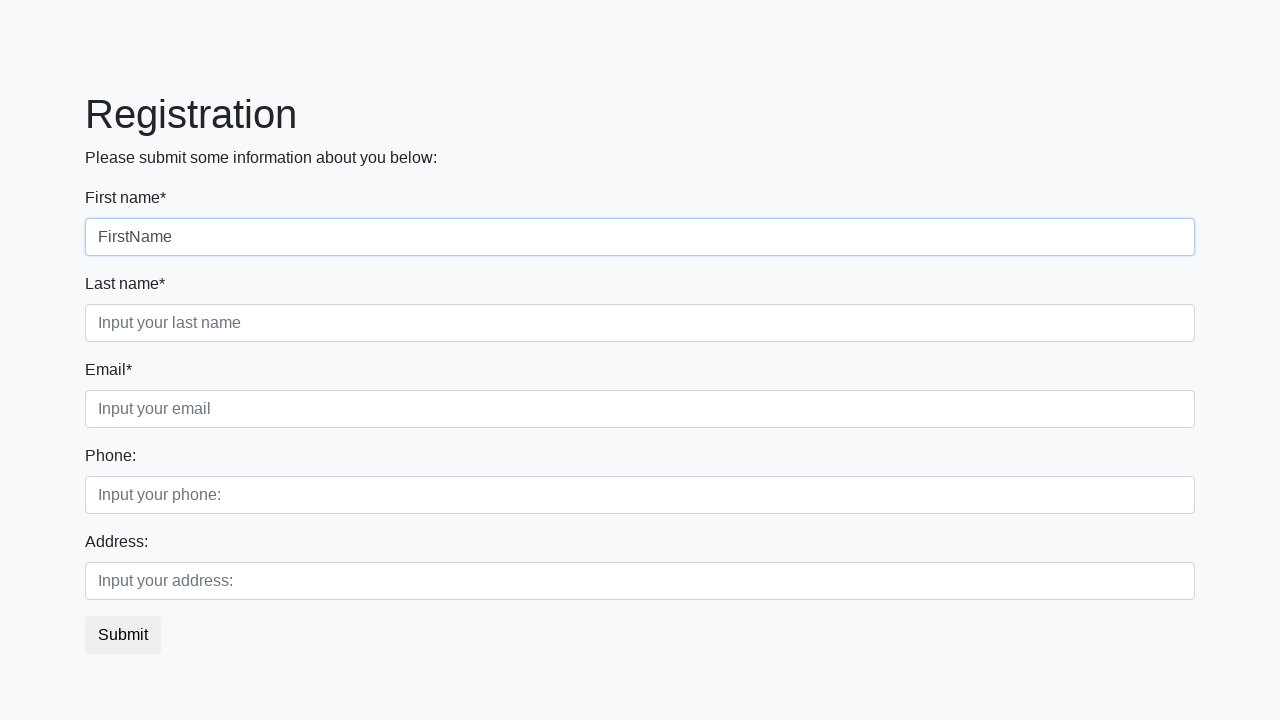

Filled last name field with 'SecondName' on input.second:required
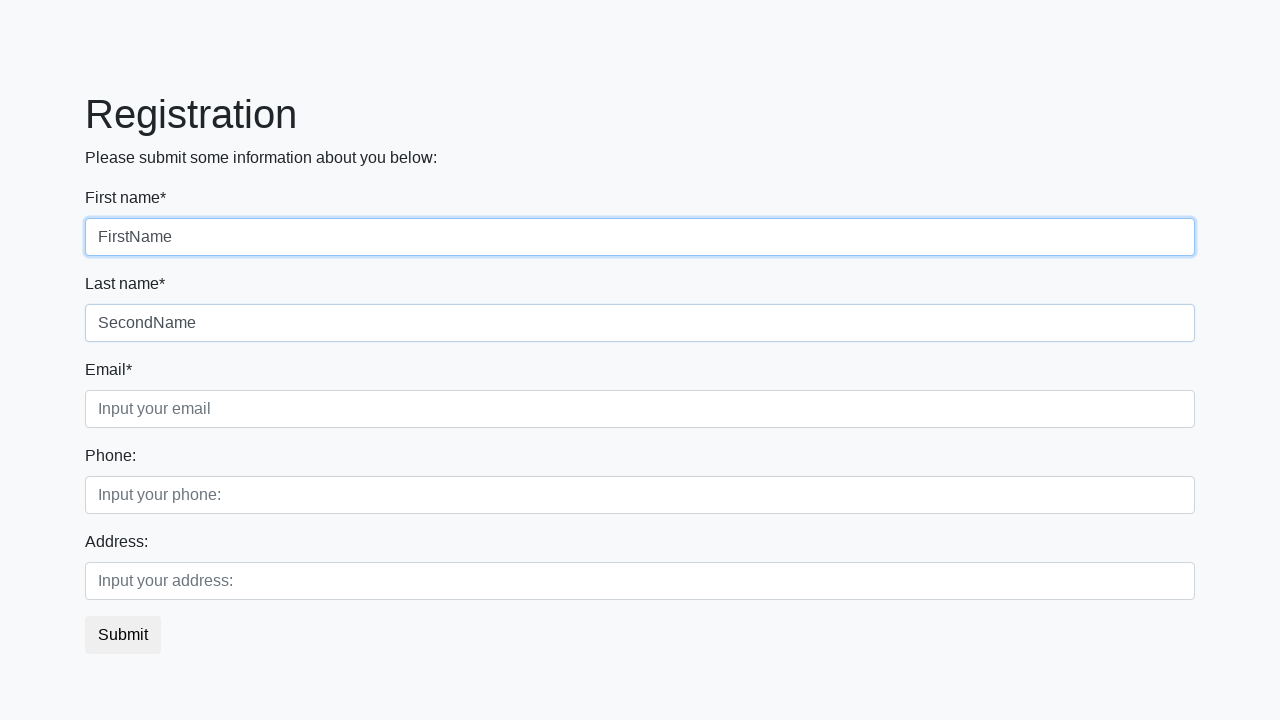

Filled email field with 'my@email.this' on input.third:required
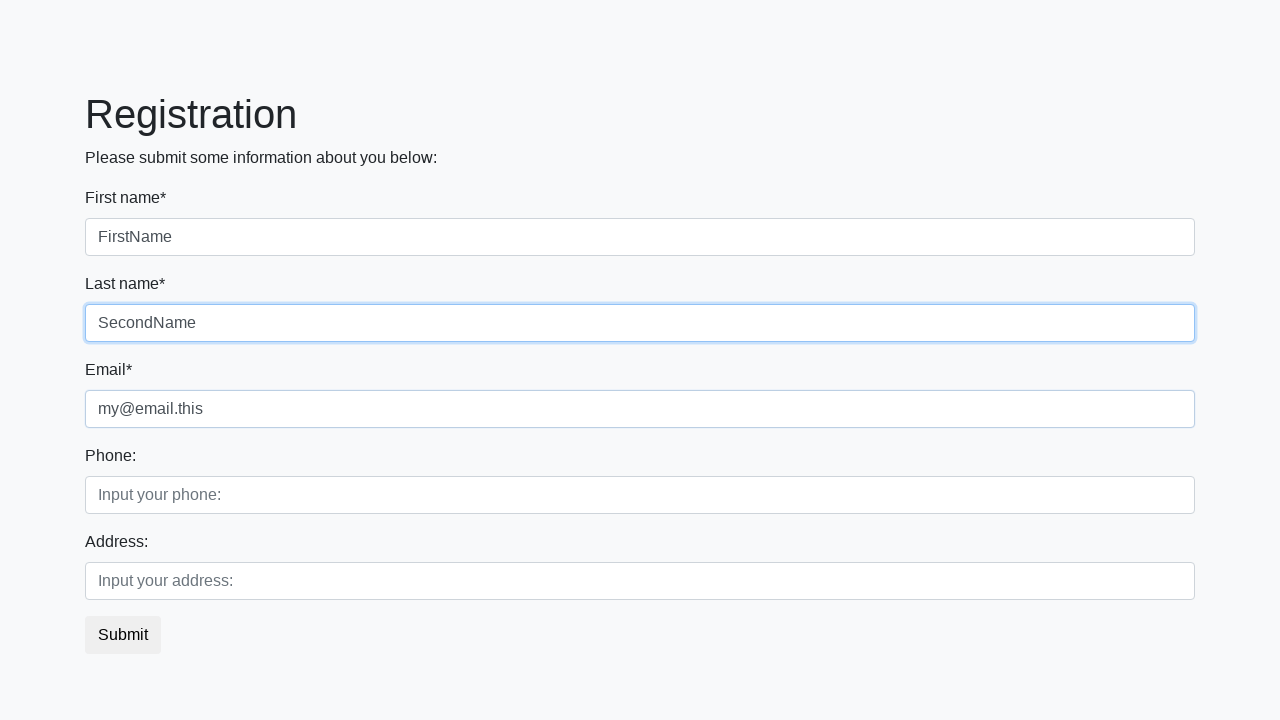

Clicked registration submit button at (123, 635) on button.btn
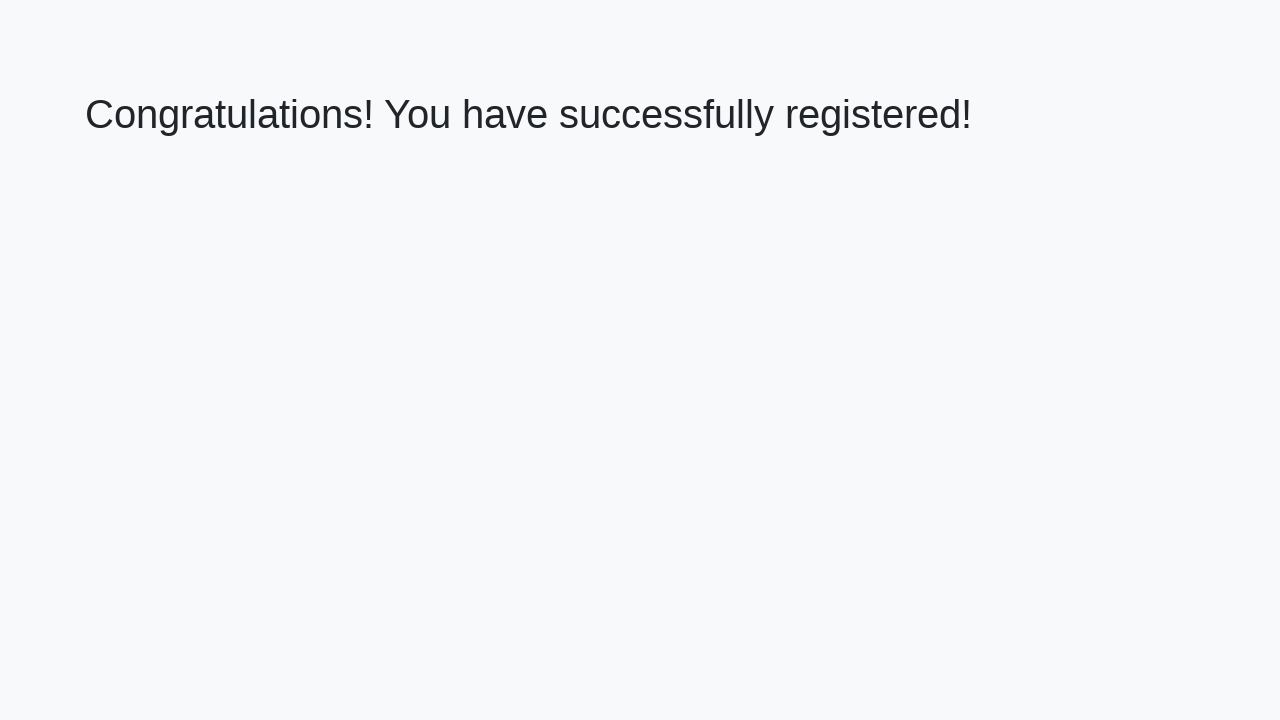

Success message header loaded
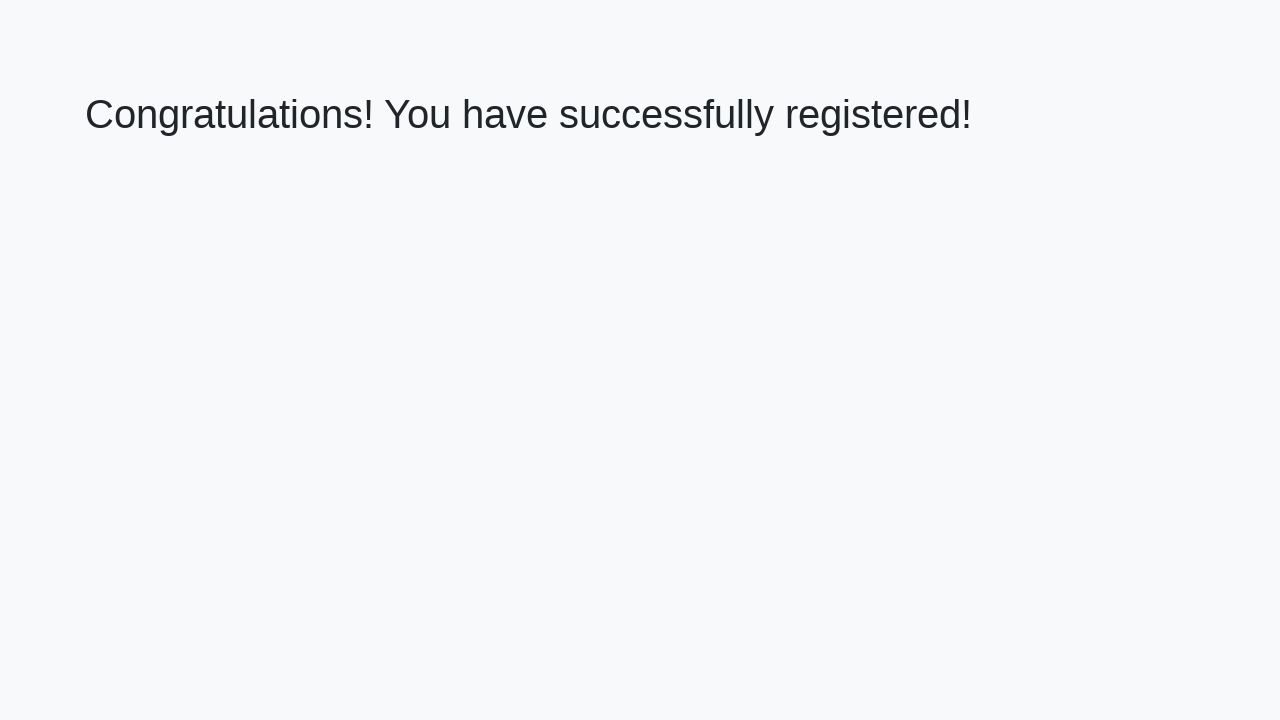

Retrieved success message text: 'Congratulations! You have successfully registered!'
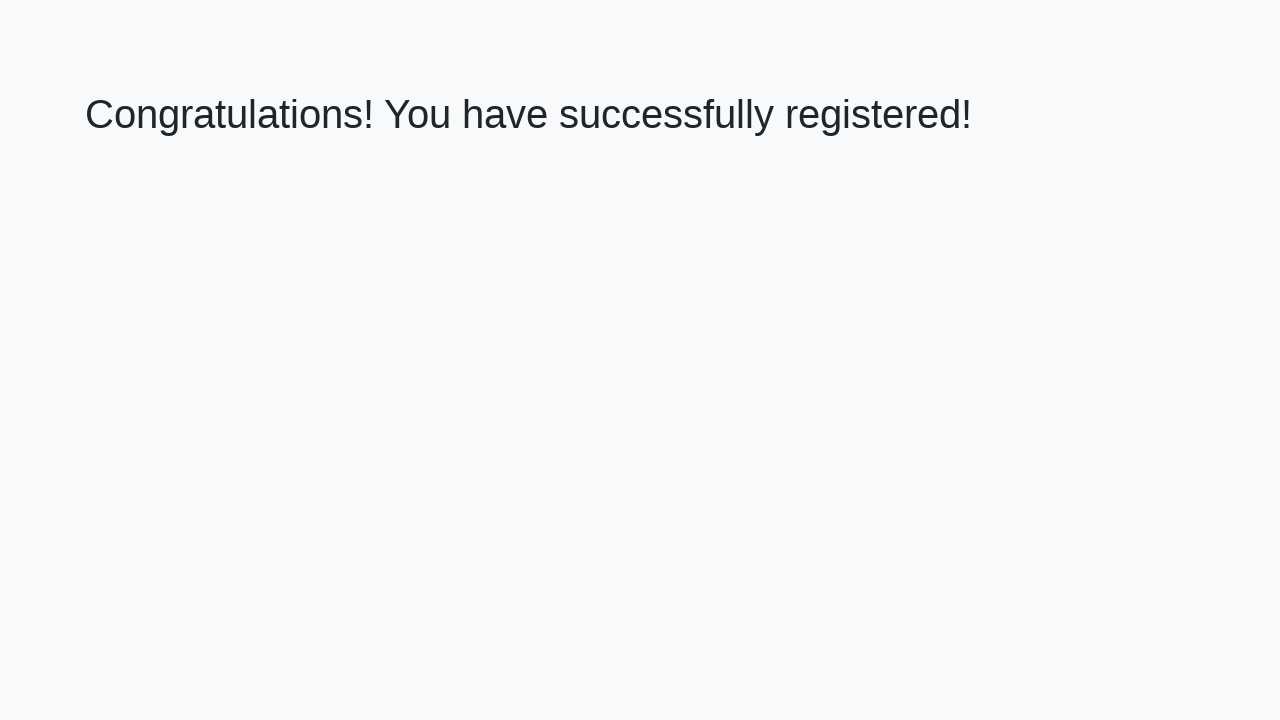

Verified successful registration message
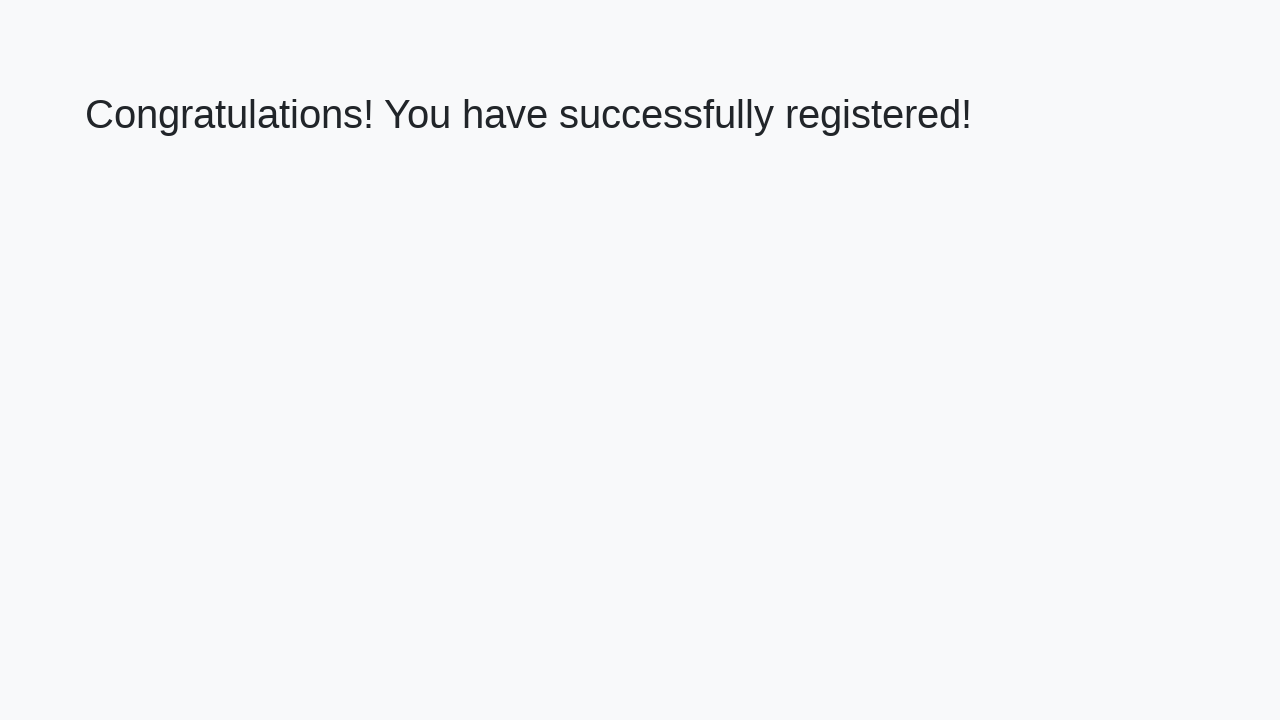

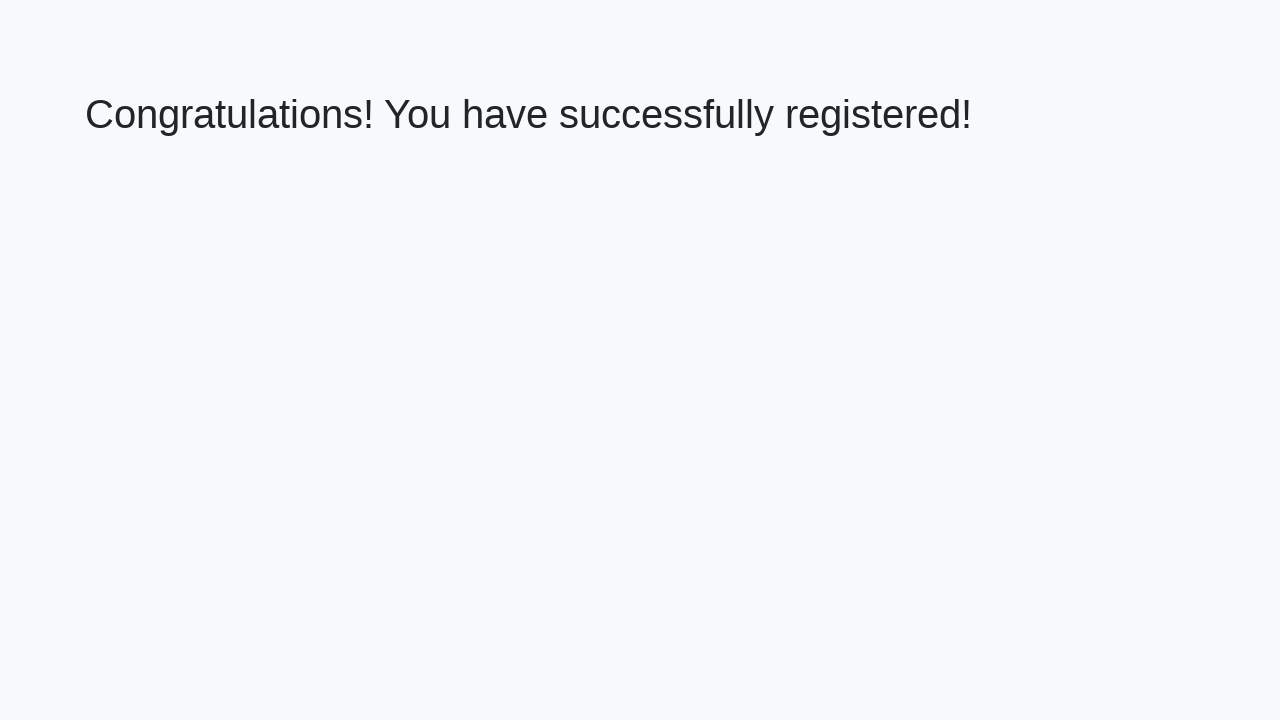